Tests handling a JavaScript alert by clicking the alert trigger button and accepting the alert dialog

Starting URL: https://the-internet.herokuapp.com/javascript_alerts

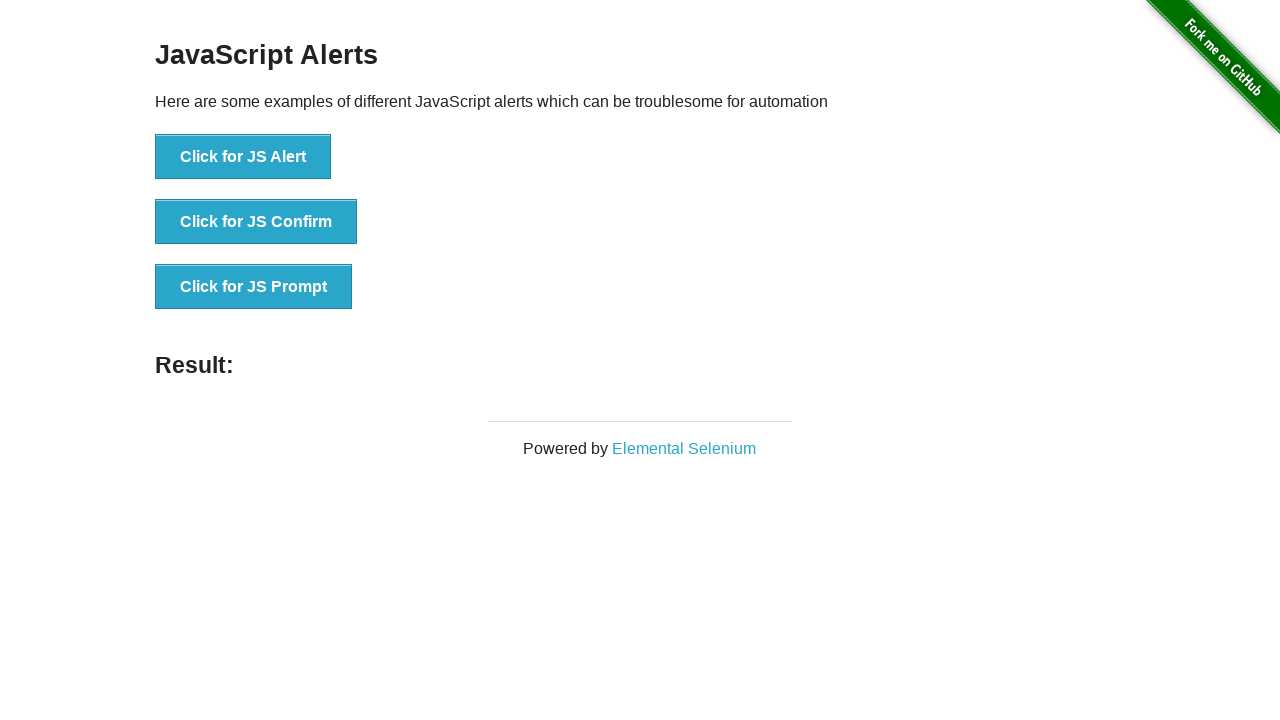

Set up dialog handler to accept JavaScript alerts
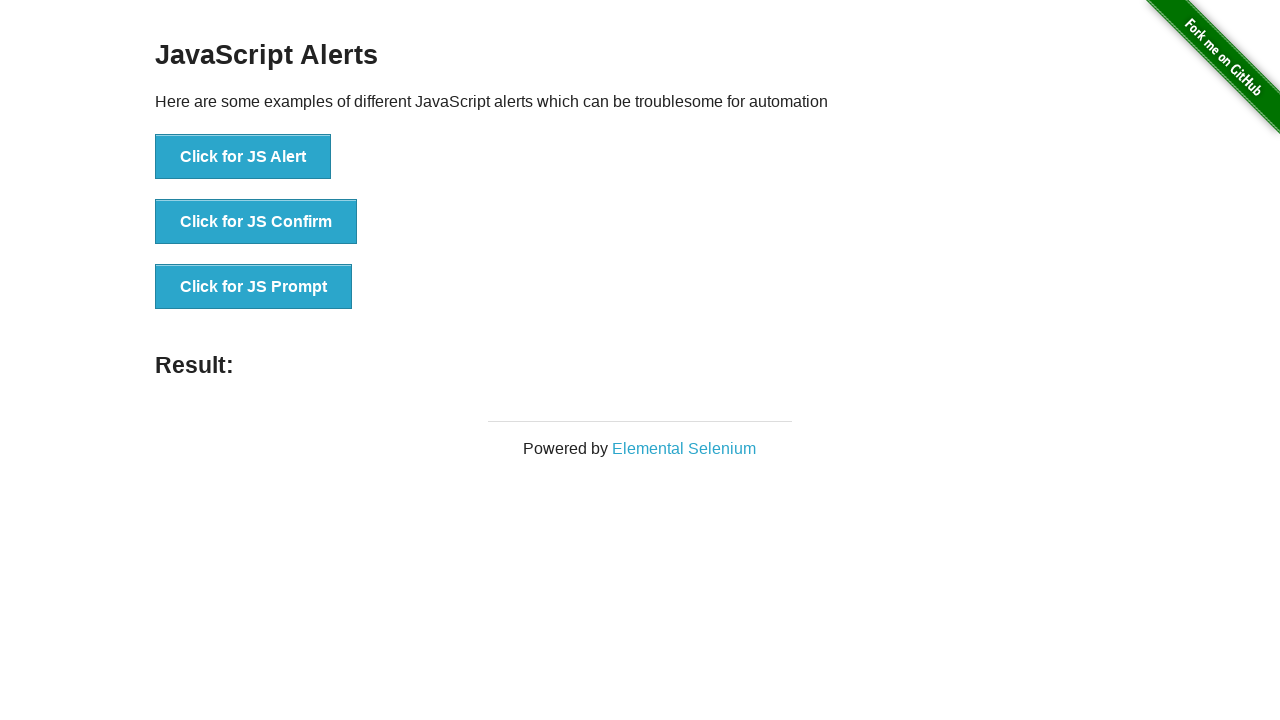

Clicked the button to trigger JavaScript alert at (243, 157) on button[onclick='jsAlert()']
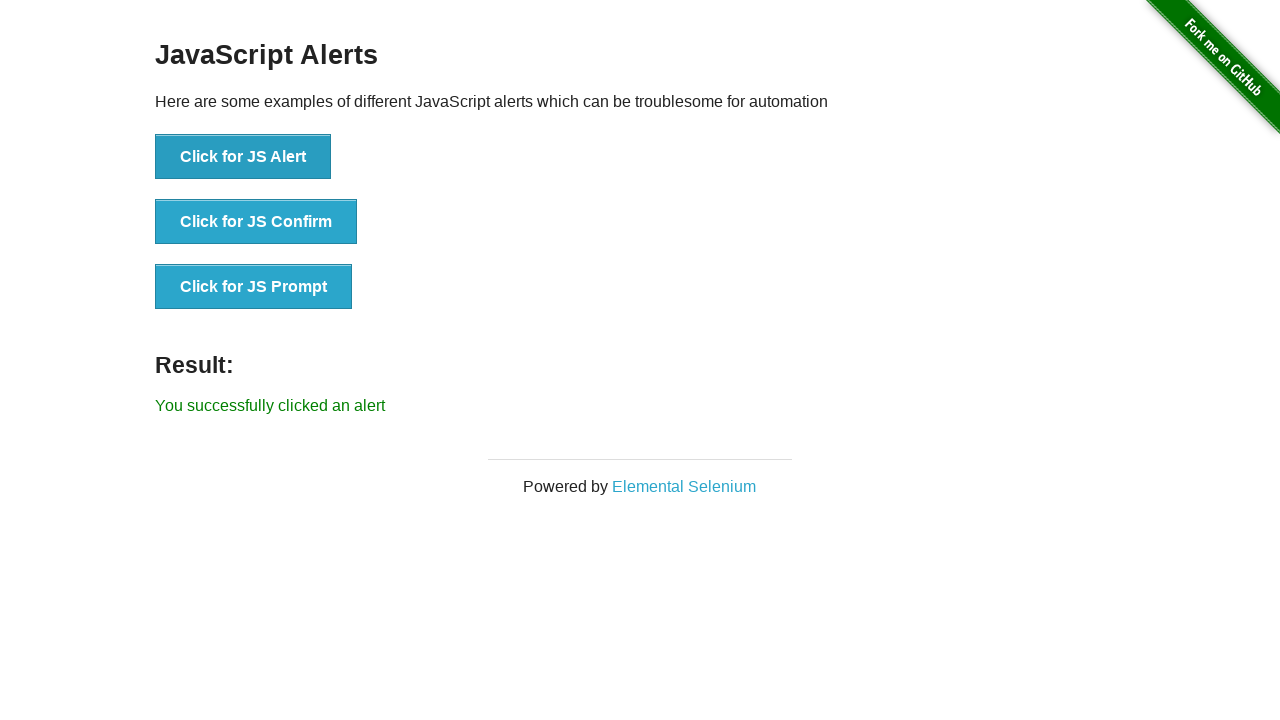

Alert result message loaded
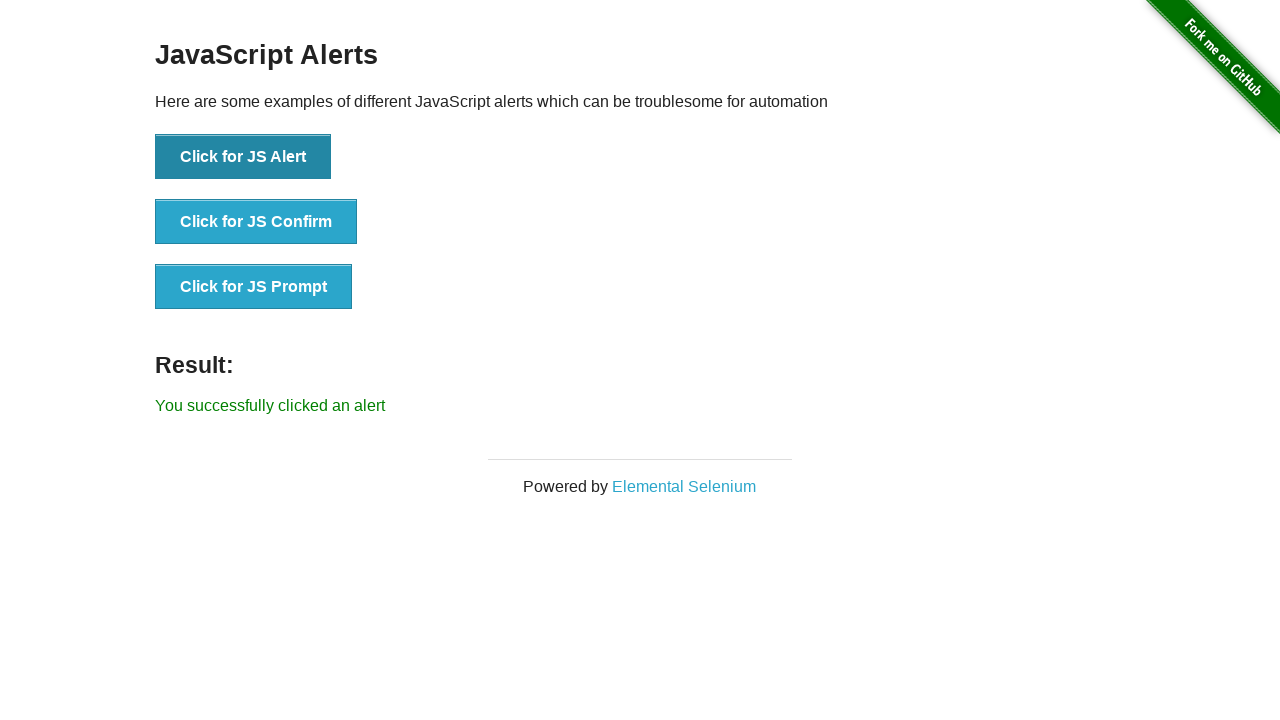

Retrieved result text from page
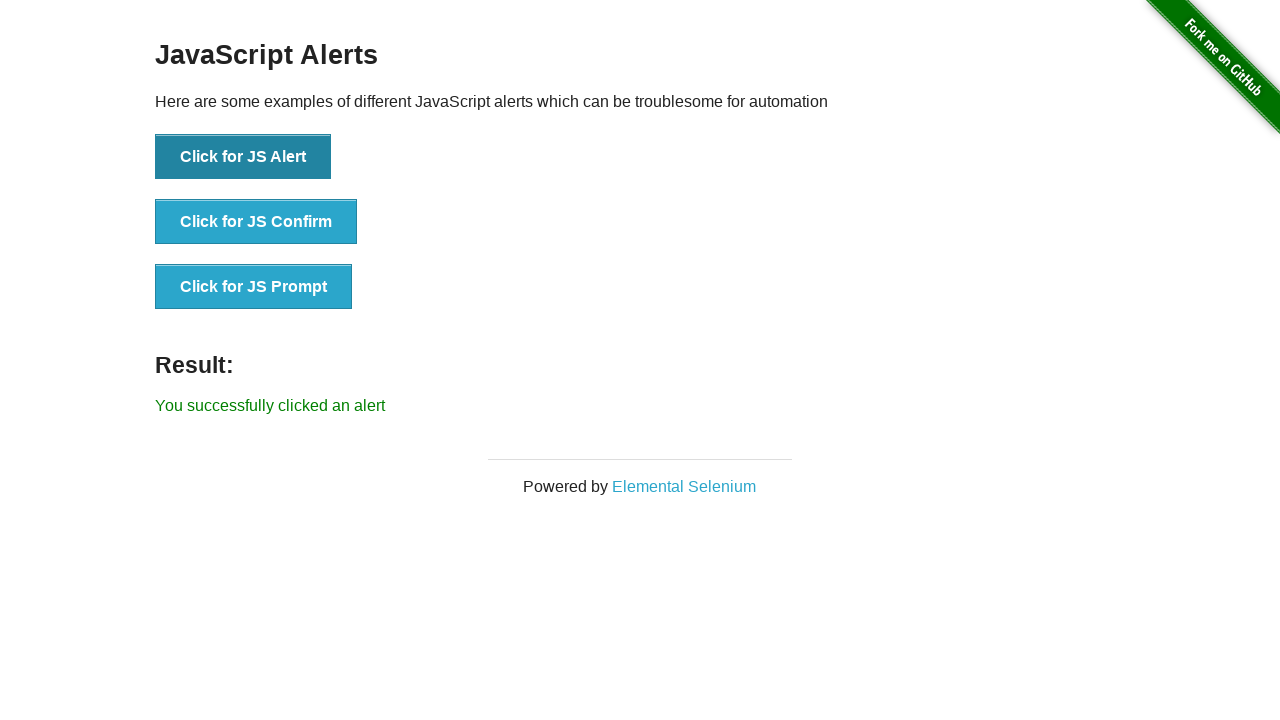

Verified alert was successfully handled with expected confirmation message
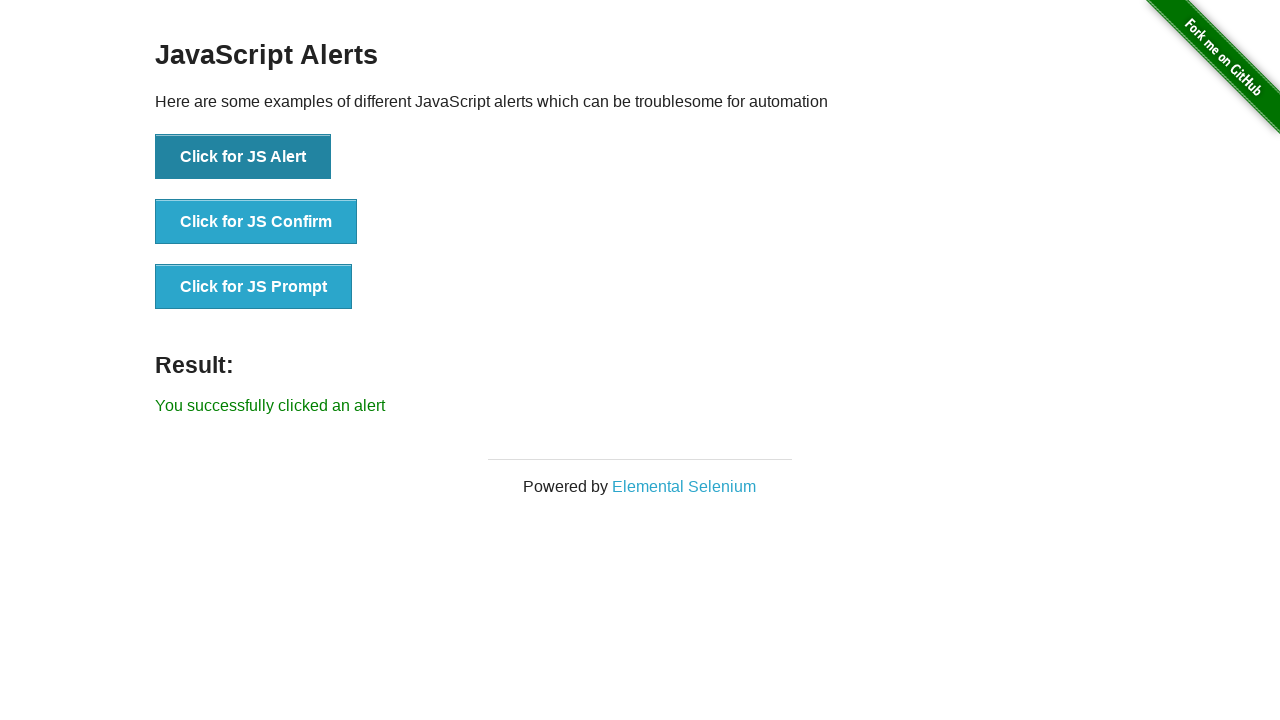

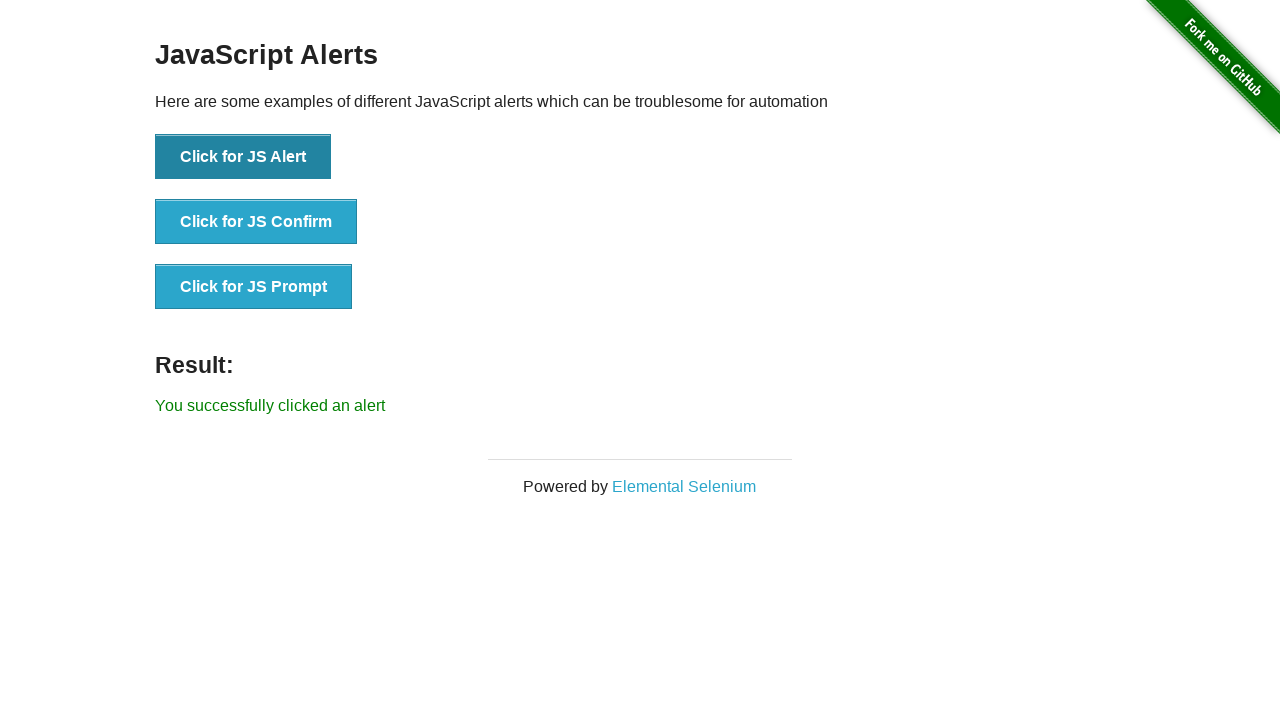